Tests double-click functionality by double-clicking a button and verifying the success message

Starting URL: https://demoqa.com/buttons

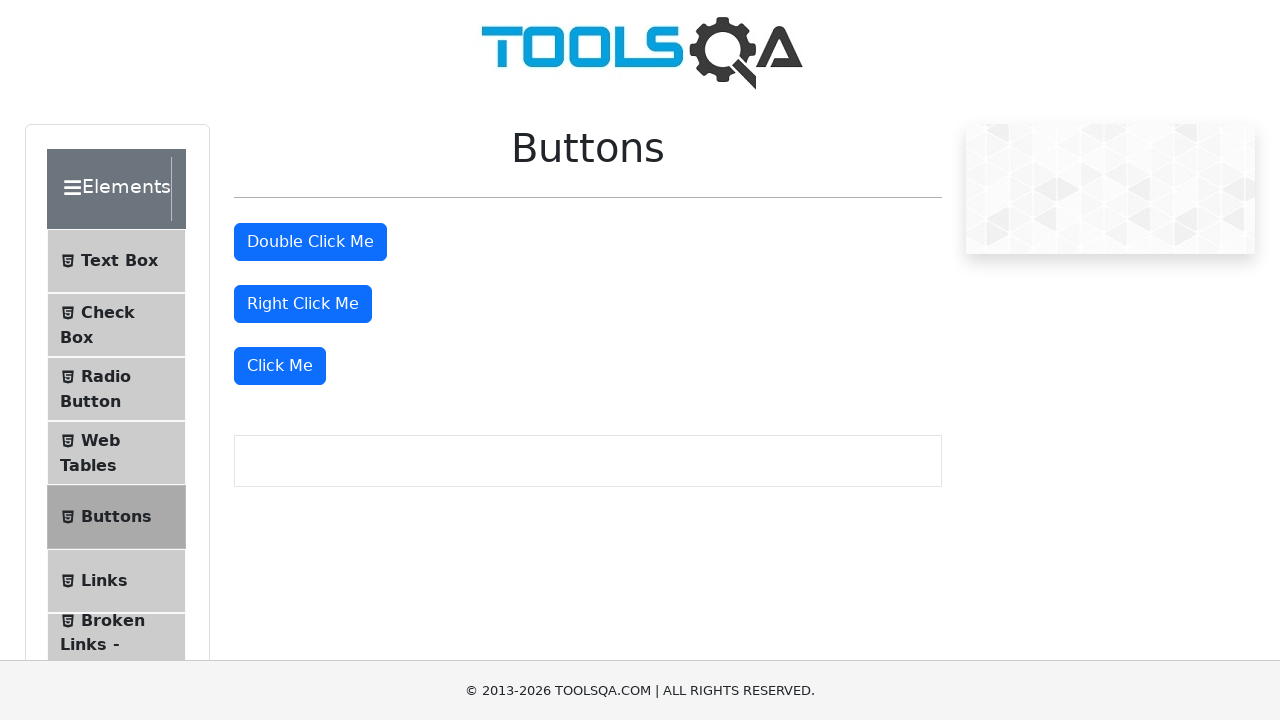

Double-clicked the double-click button at (310, 242) on #doubleClickBtn
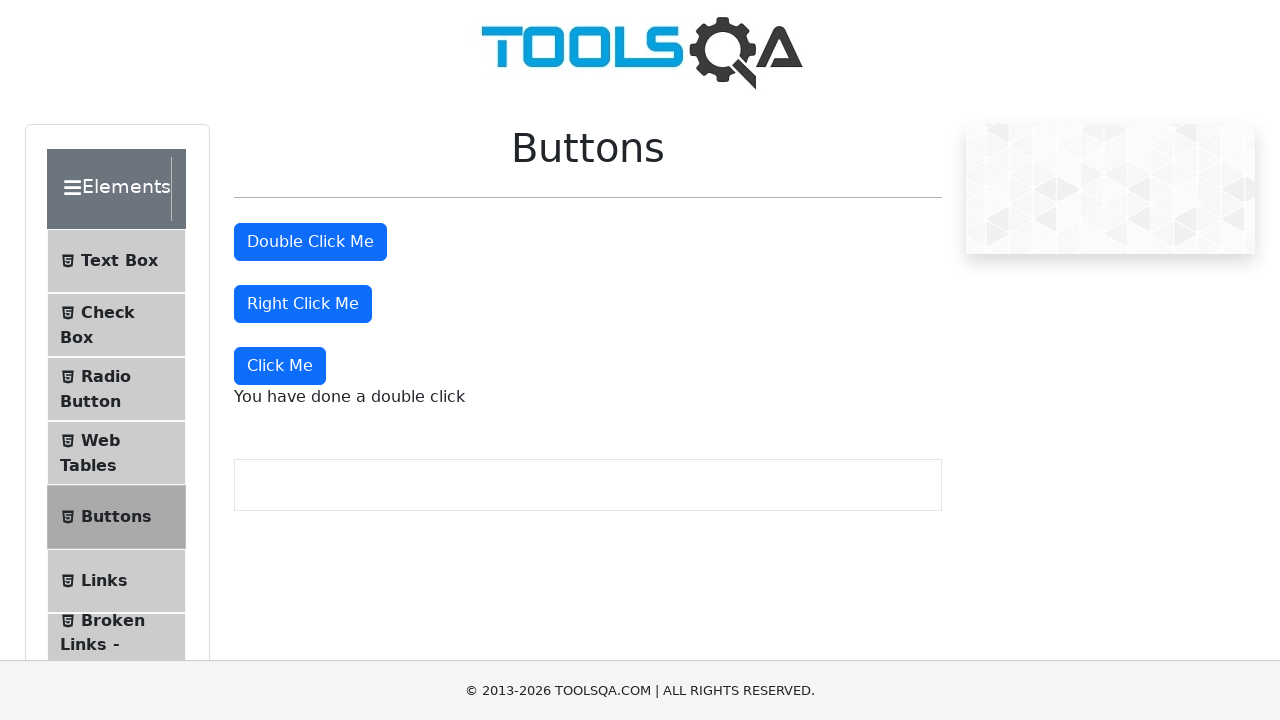

Success message appeared after double-click
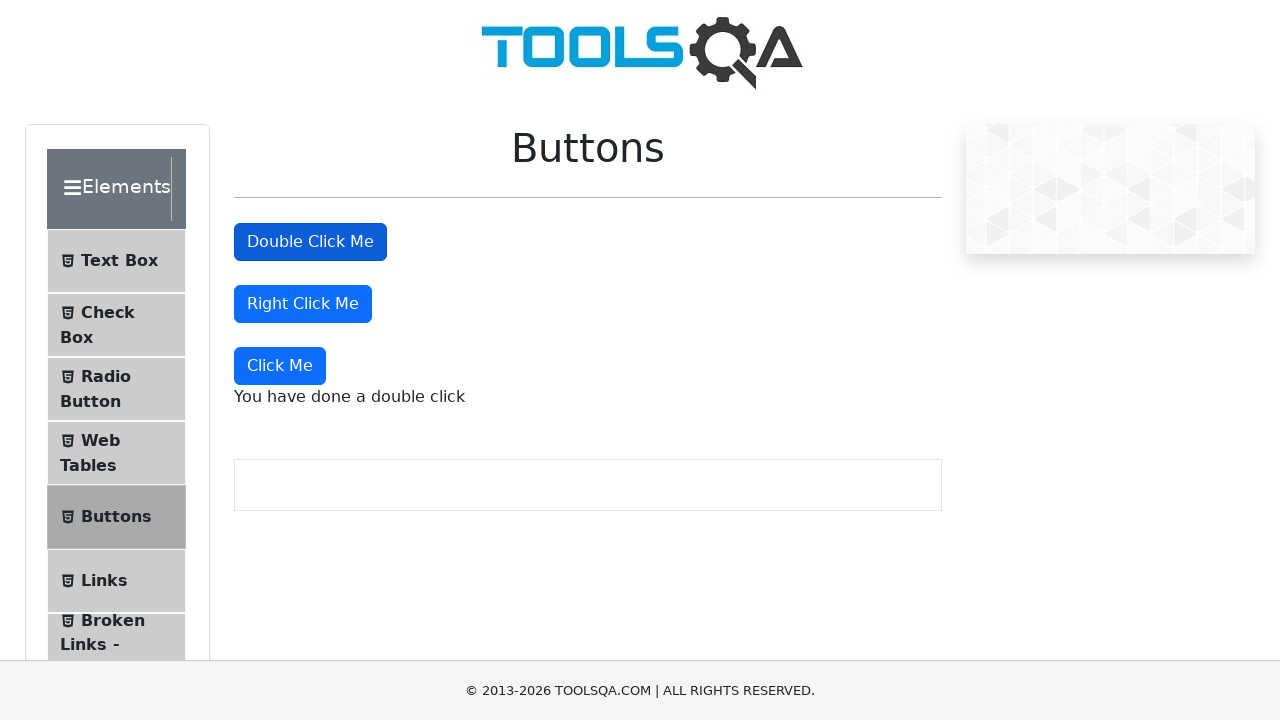

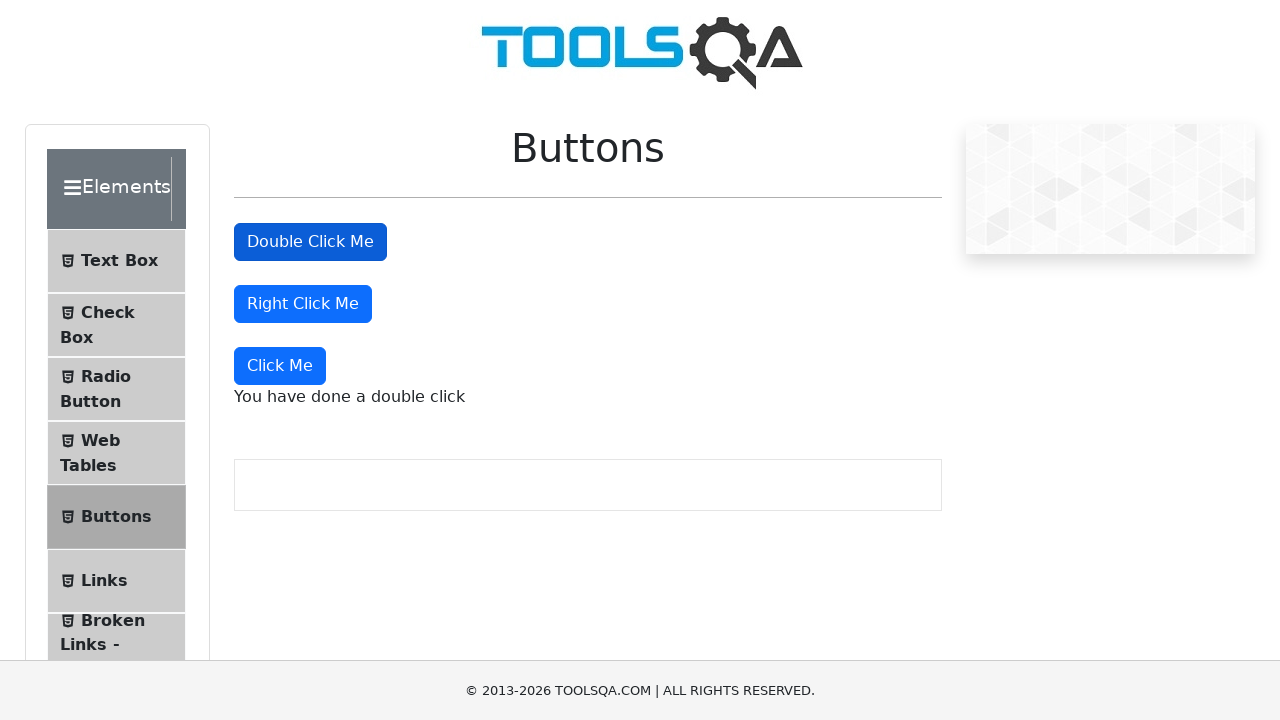